Tests React Semantic UI dropdown selection by clicking the dropdown icon and selecting specific names

Starting URL: https://react.semantic-ui.com/maximize/dropdown-example-selection/

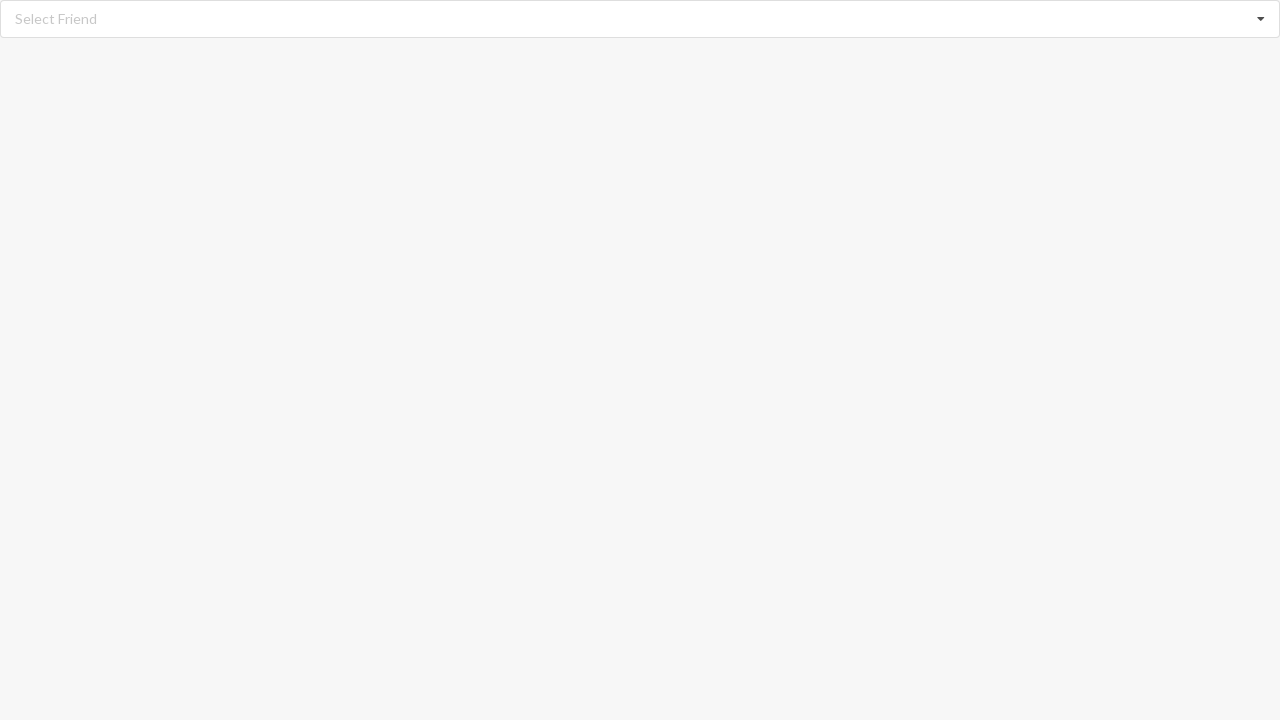

Clicked dropdown icon to open selection menu at (1261, 19) on i.dropdown.icon
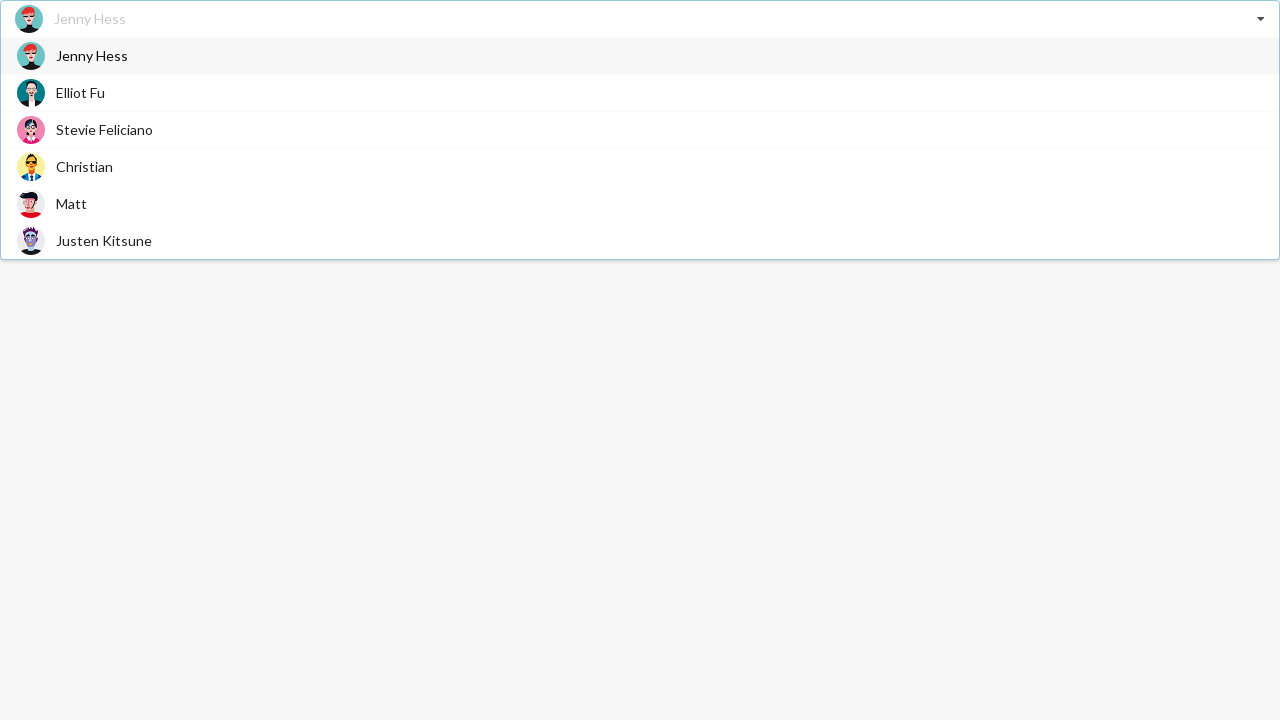

Dropdown menu items loaded
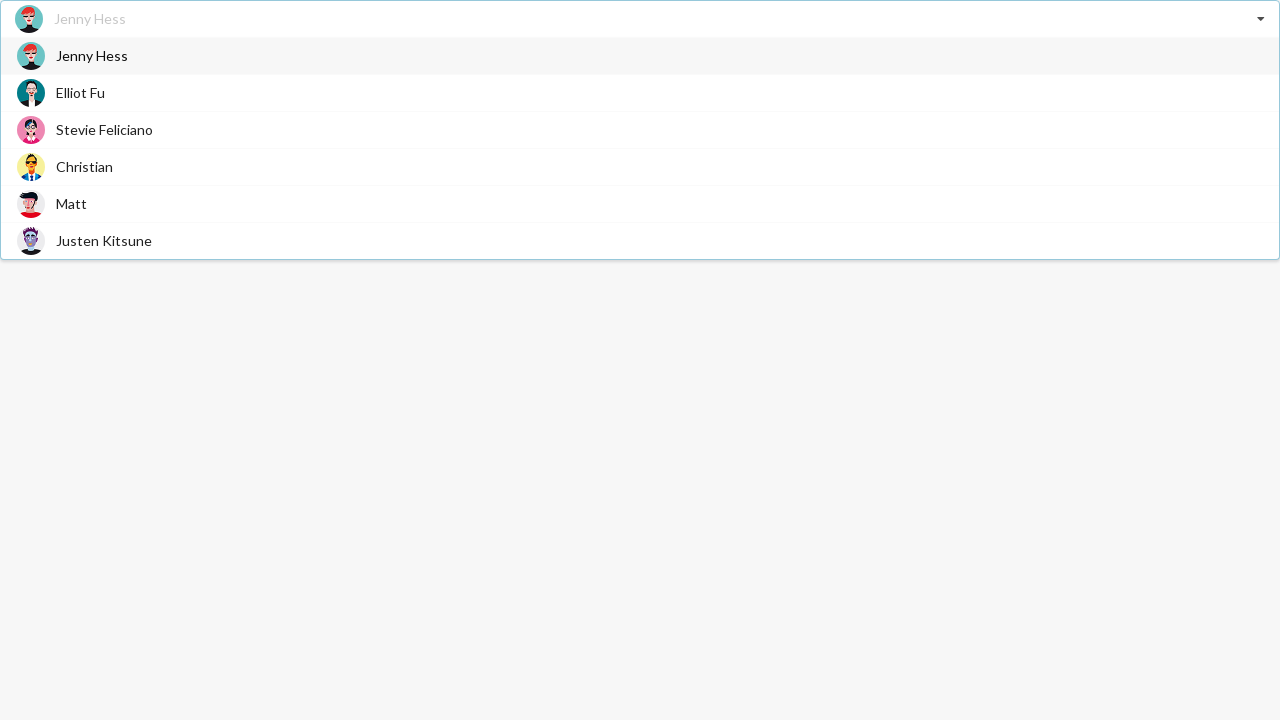

Selected 'Christian' from dropdown menu
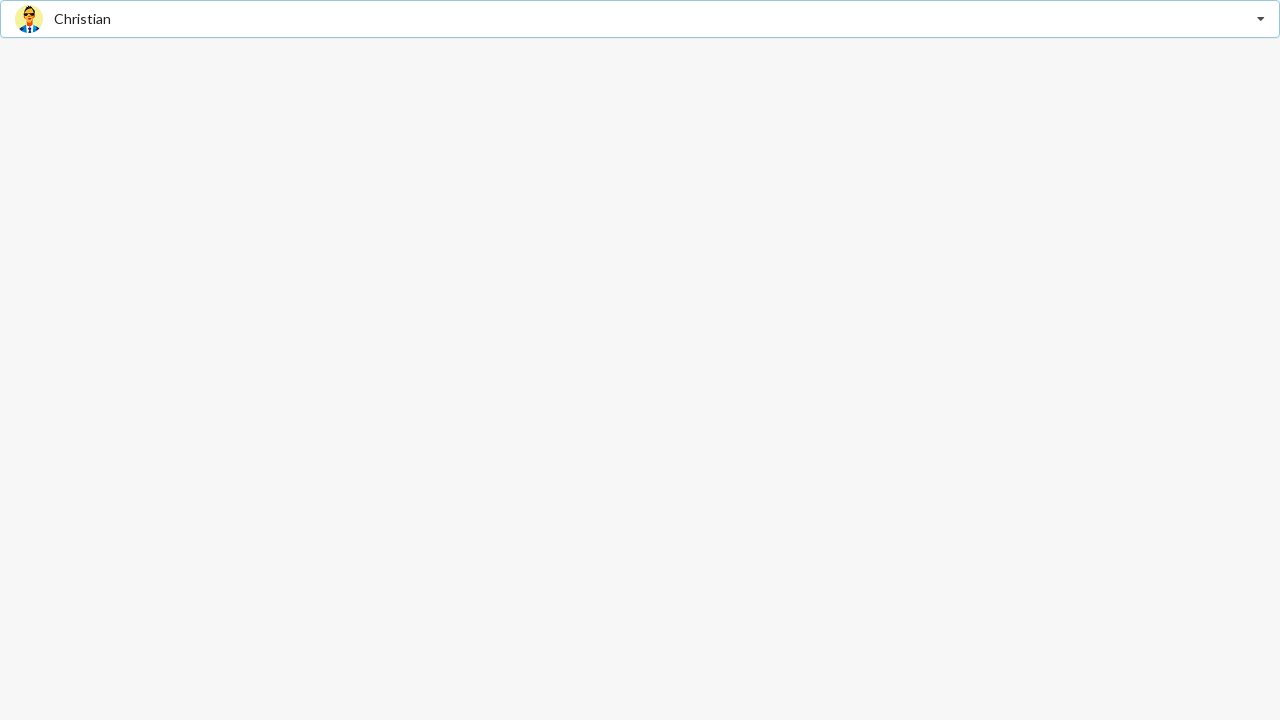

Navigated back to dropdown example page
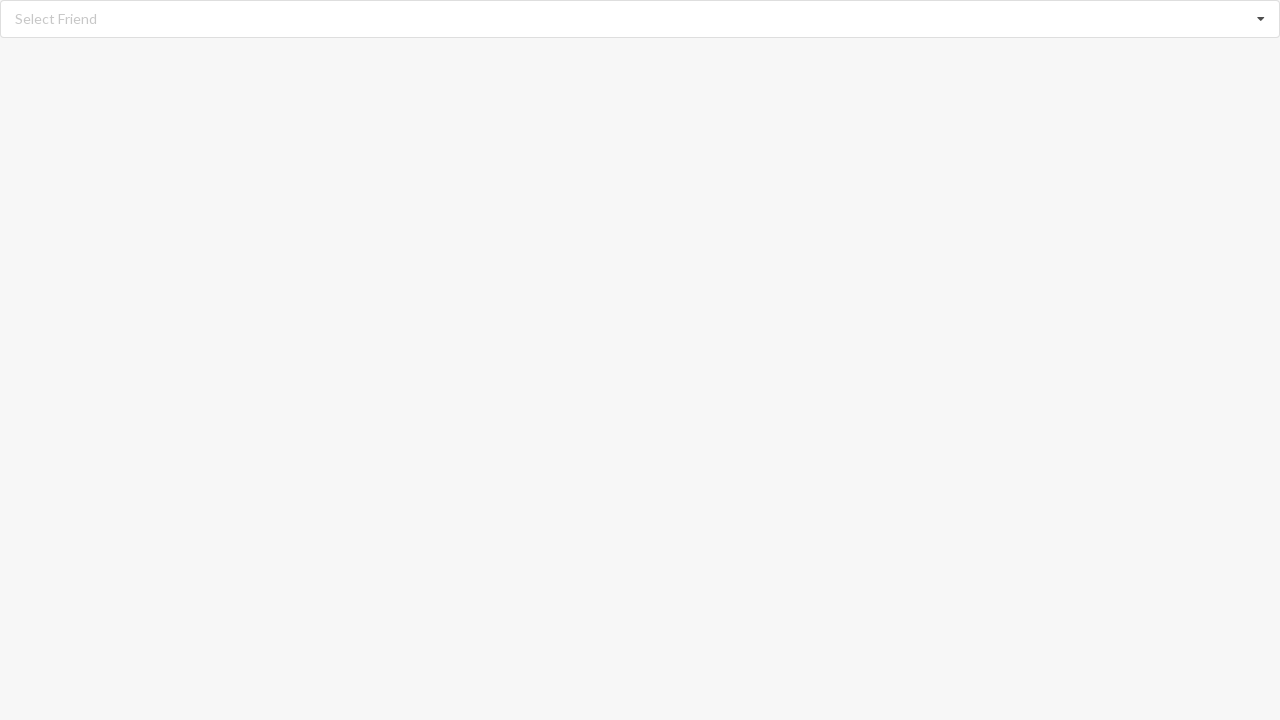

Clicked dropdown icon to open selection menu at (1261, 19) on i.dropdown.icon
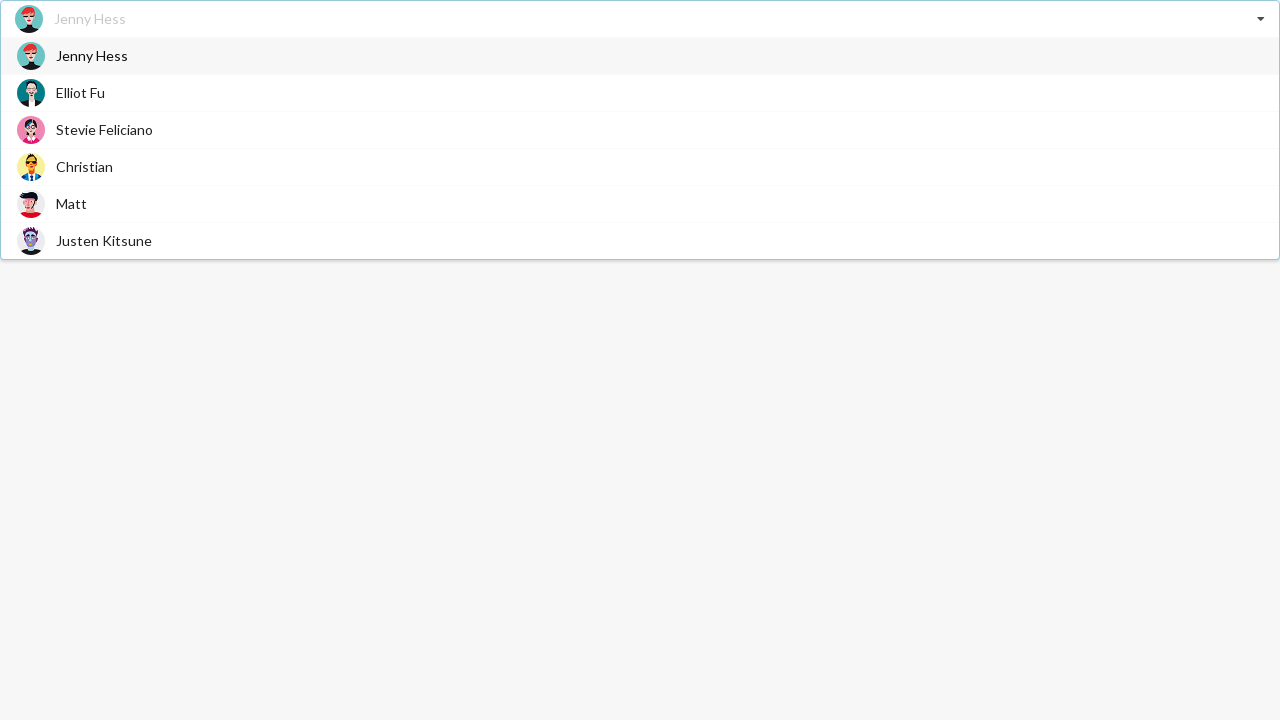

Dropdown menu items loaded
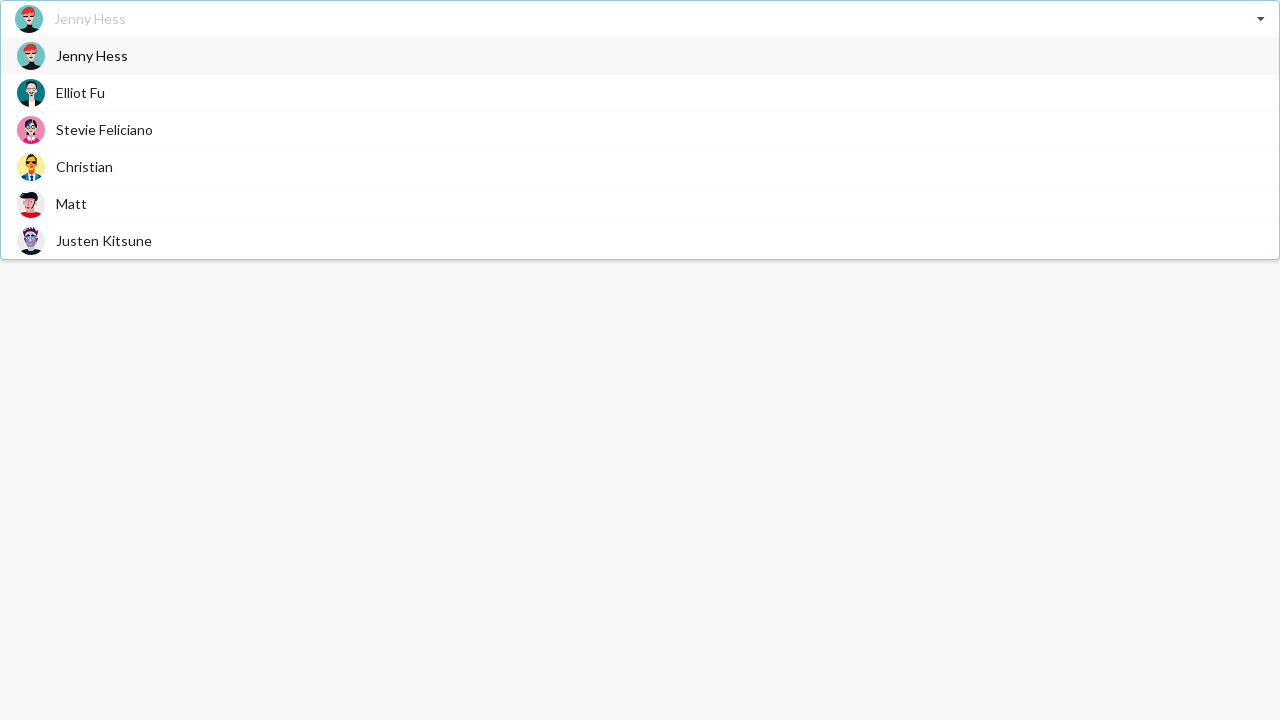

Selected 'Jenny Hess' from dropdown menu
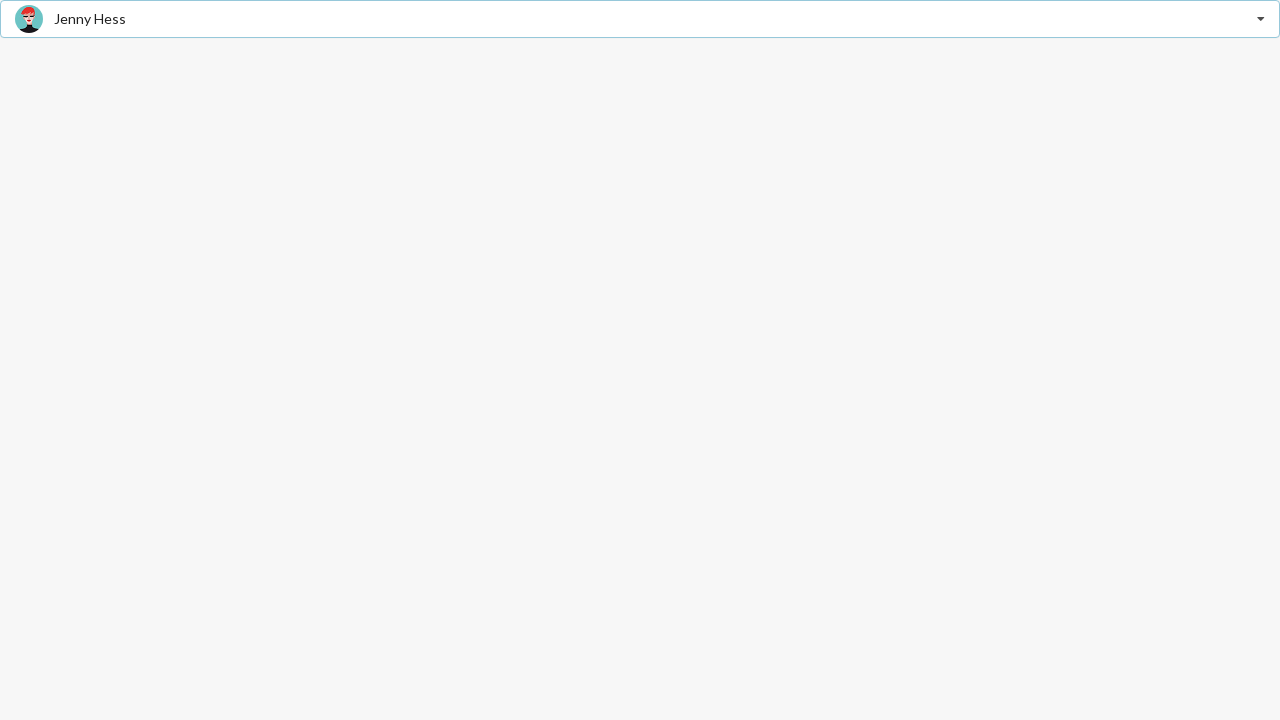

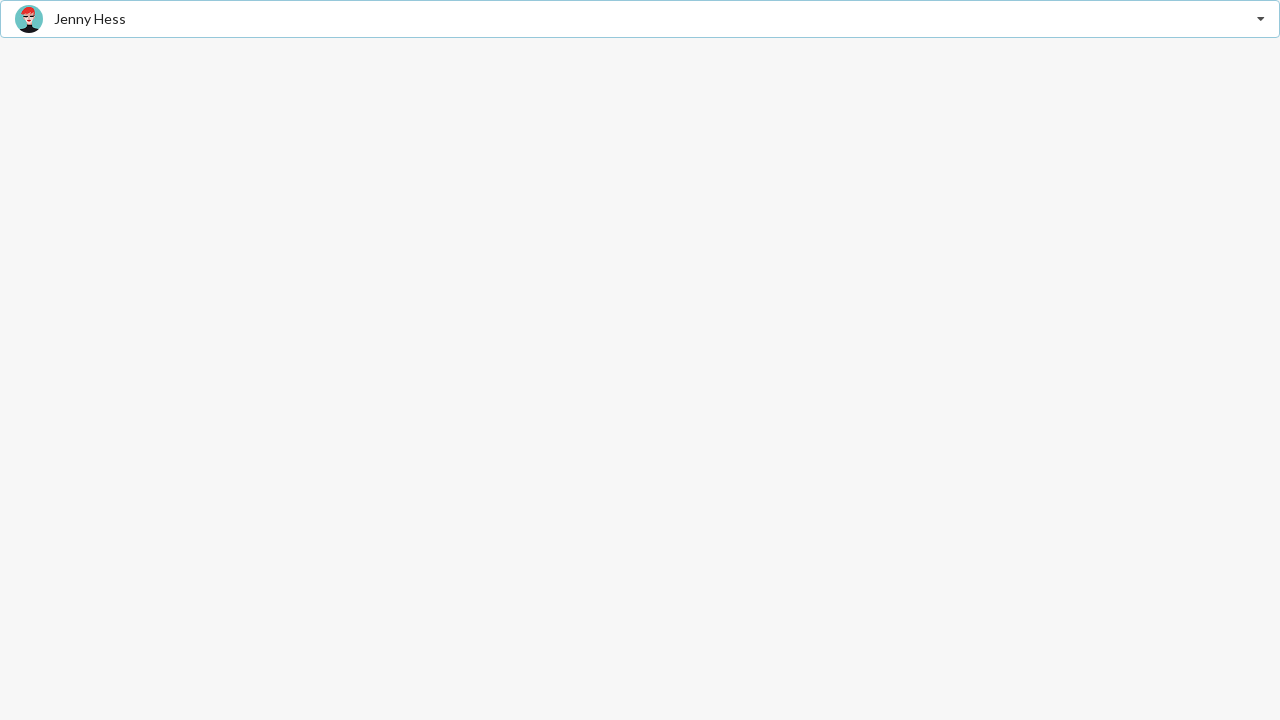